Tests marking all 5 todos as complete using the toggle-all checkbox after one is already marked complete

Starting URL: https://todomvc.com/examples/typescript-angular/#/

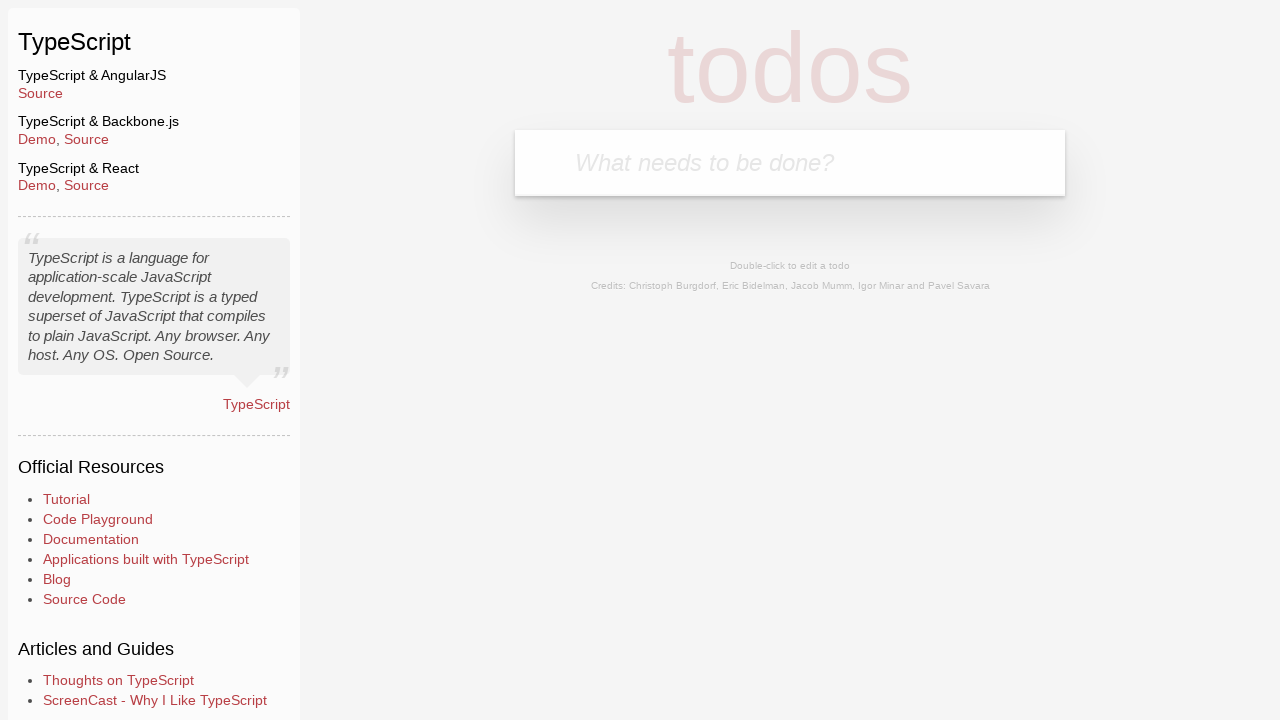

Filled new todo input field with 'Example1' on .new-todo
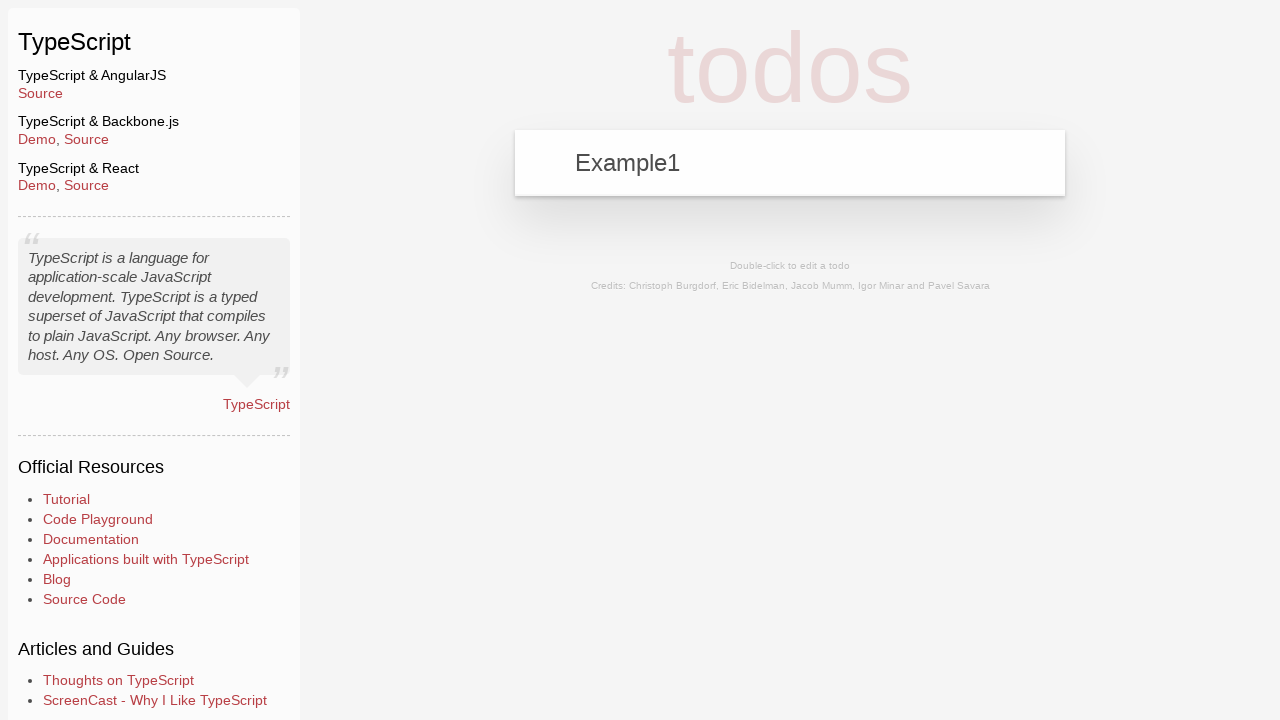

Pressed Enter to add todo 'Example1' on .new-todo
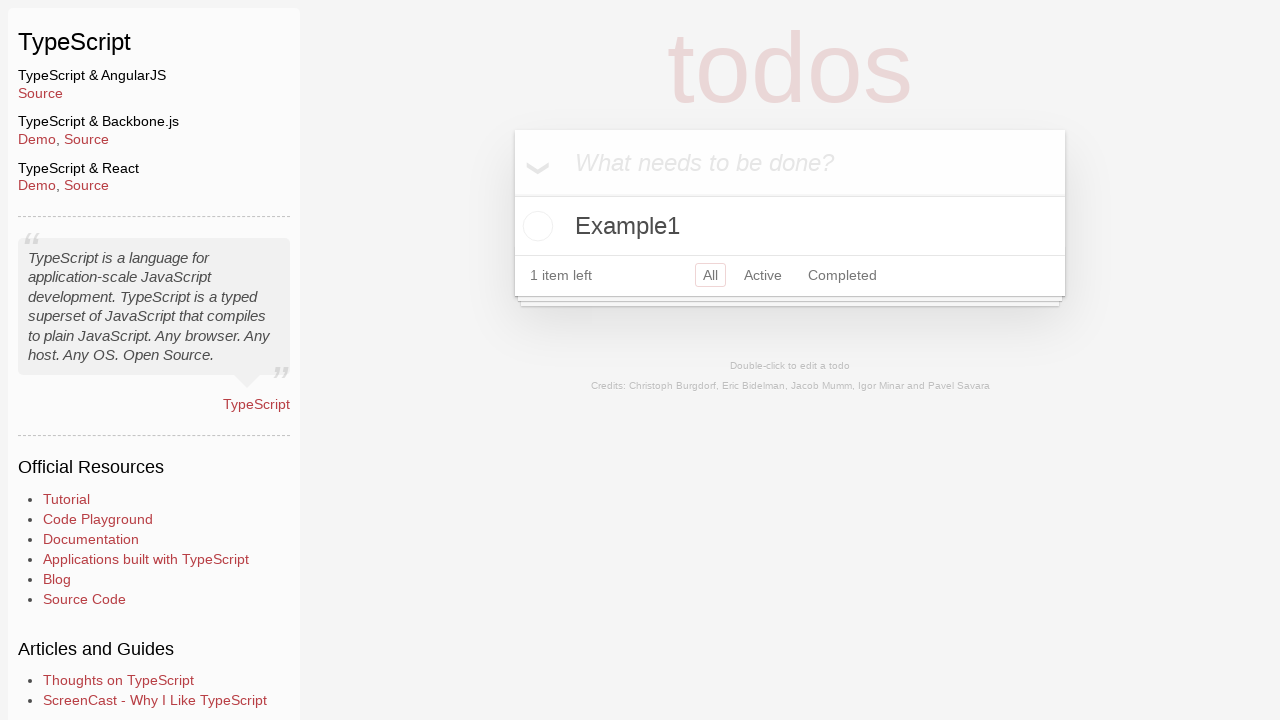

Filled new todo input field with 'Example2' on .new-todo
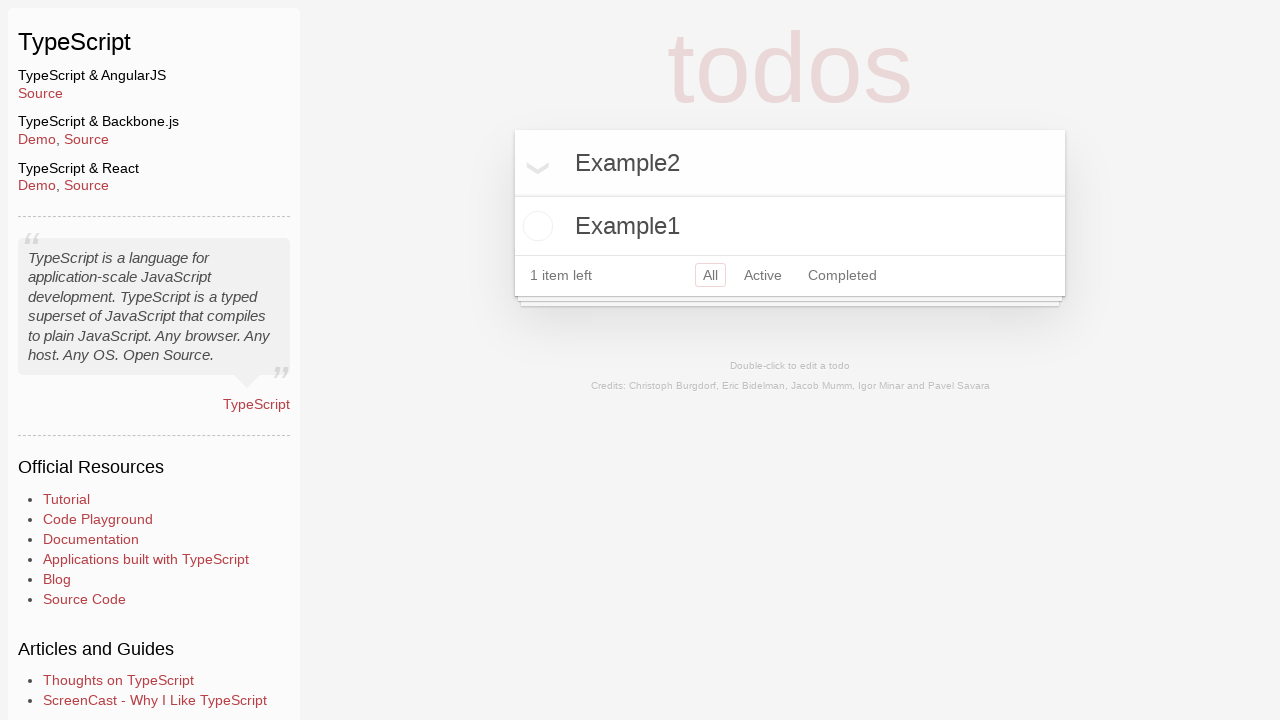

Pressed Enter to add todo 'Example2' on .new-todo
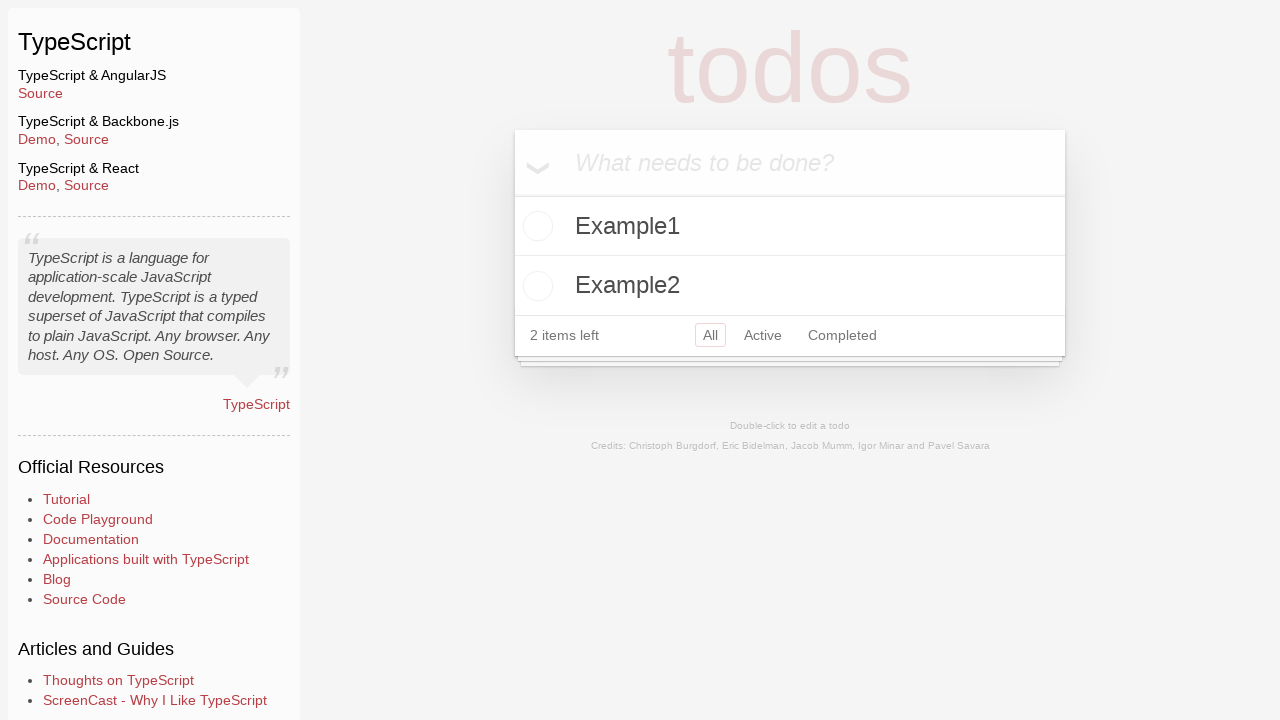

Filled new todo input field with 'Example3' on .new-todo
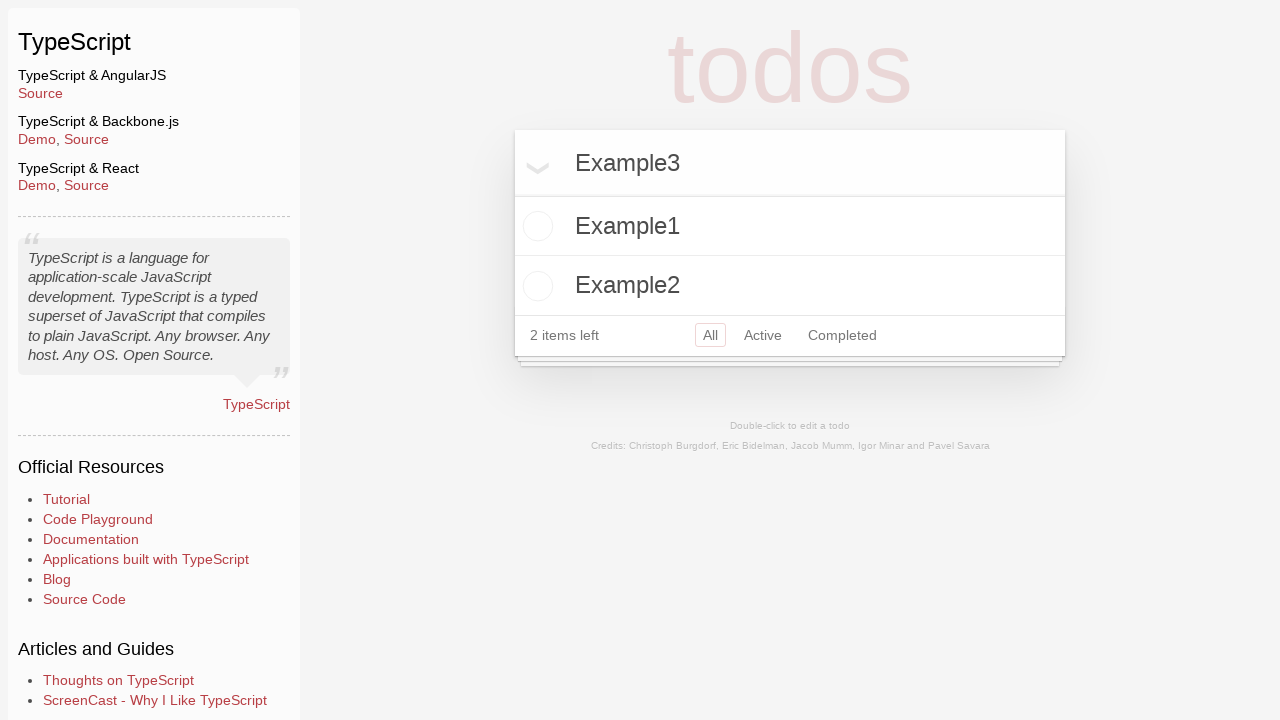

Pressed Enter to add todo 'Example3' on .new-todo
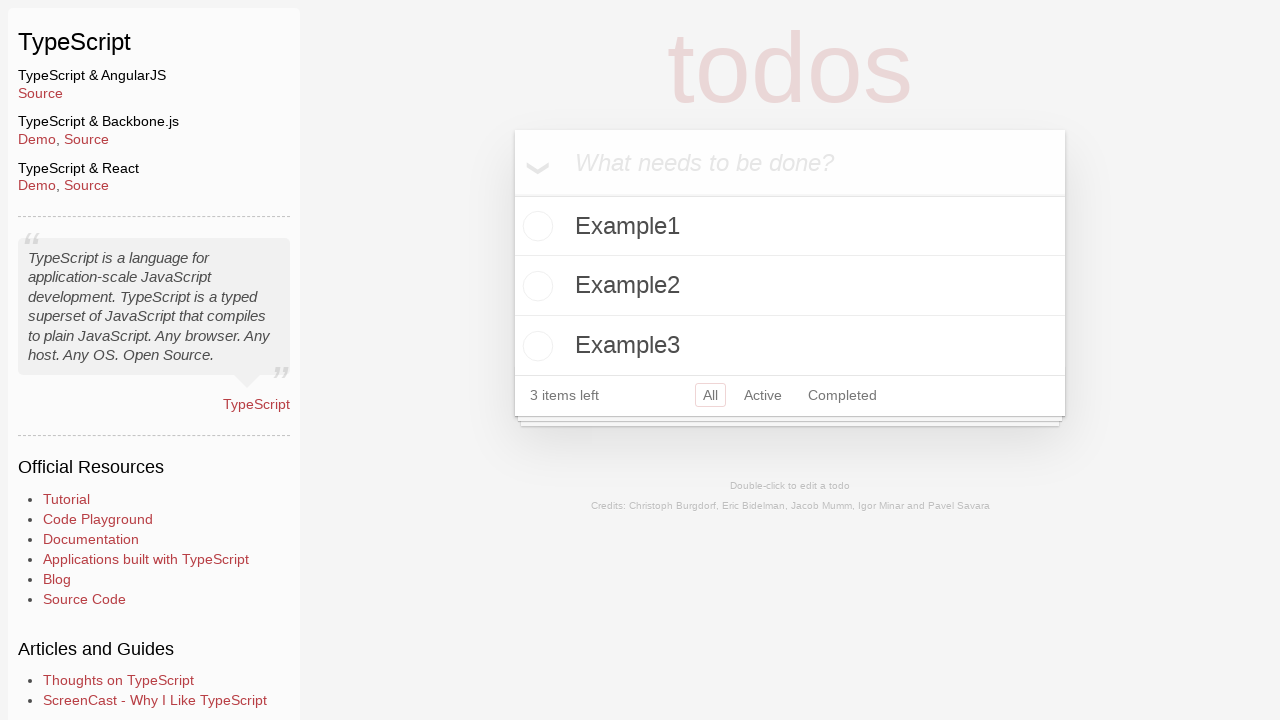

Filled new todo input field with 'Example4' on .new-todo
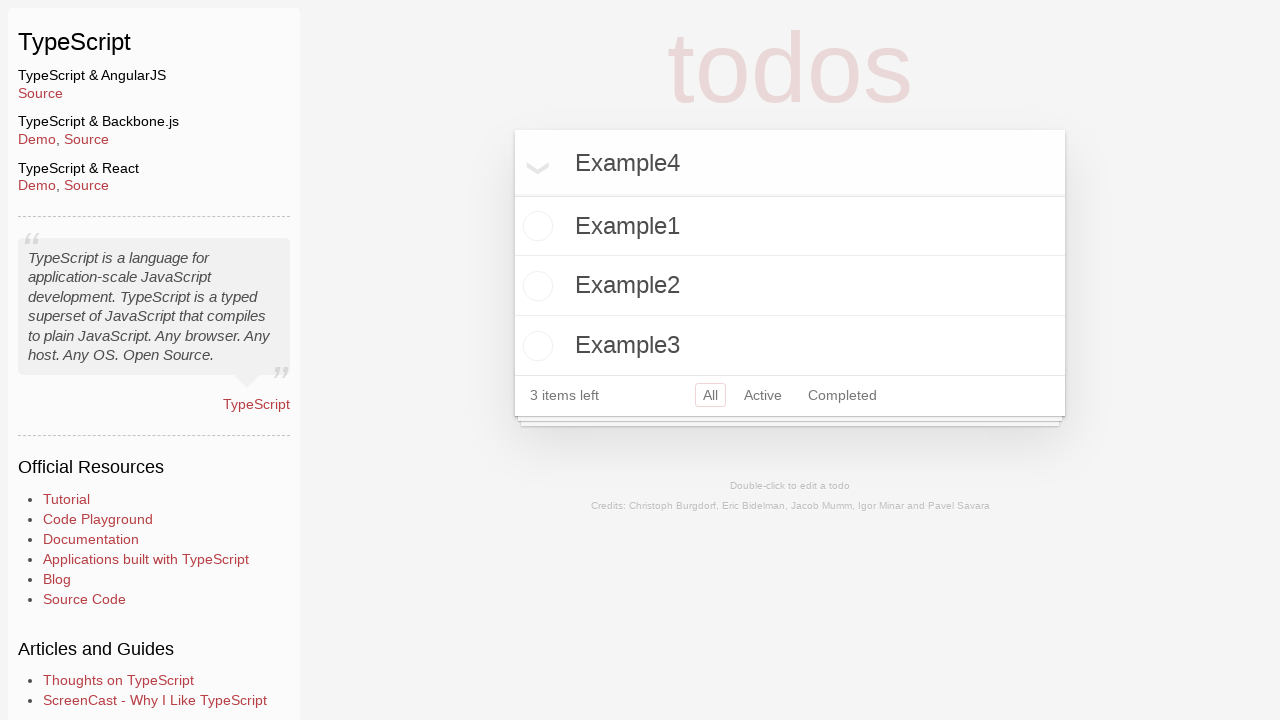

Pressed Enter to add todo 'Example4' on .new-todo
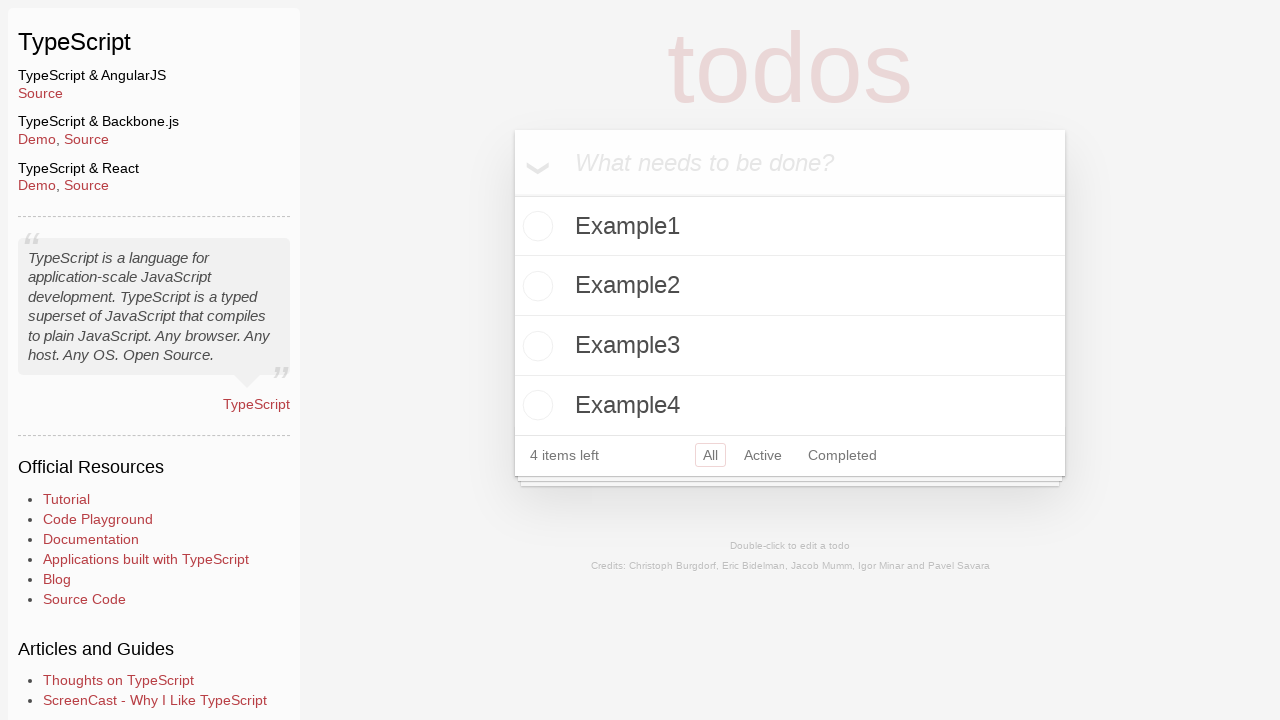

Filled new todo input field with 'Example5' on .new-todo
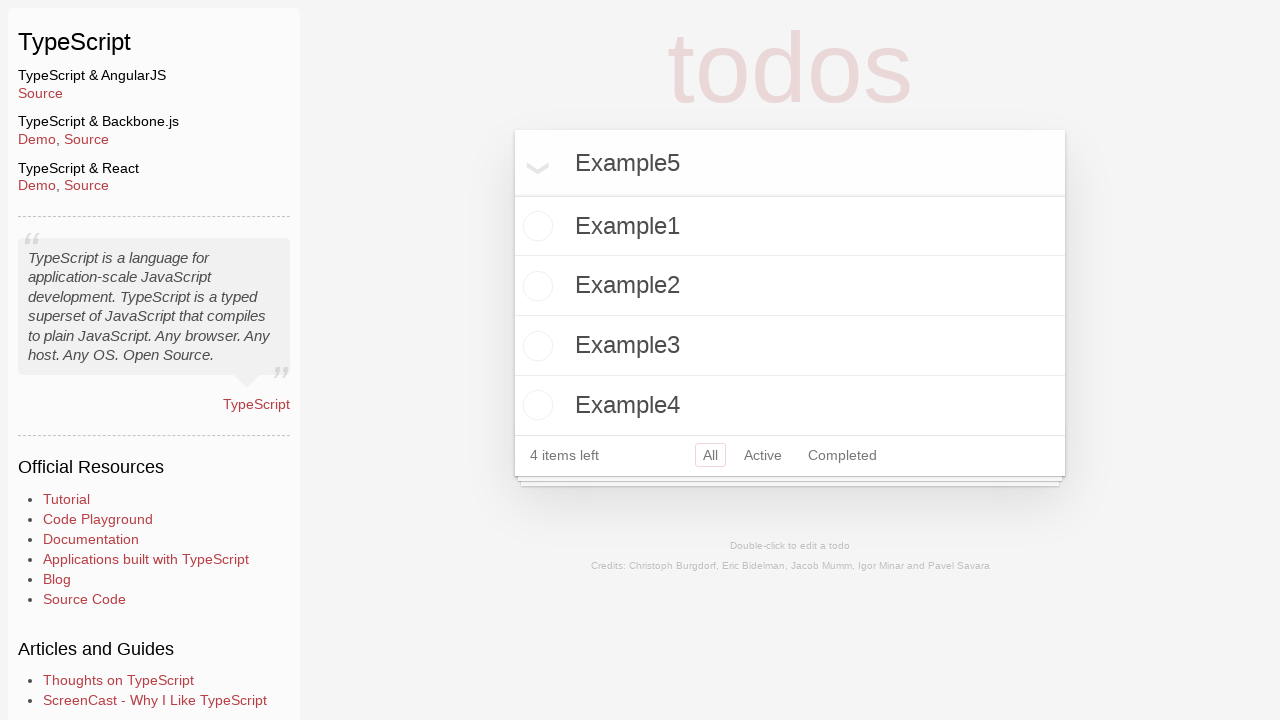

Pressed Enter to add todo 'Example5' on .new-todo
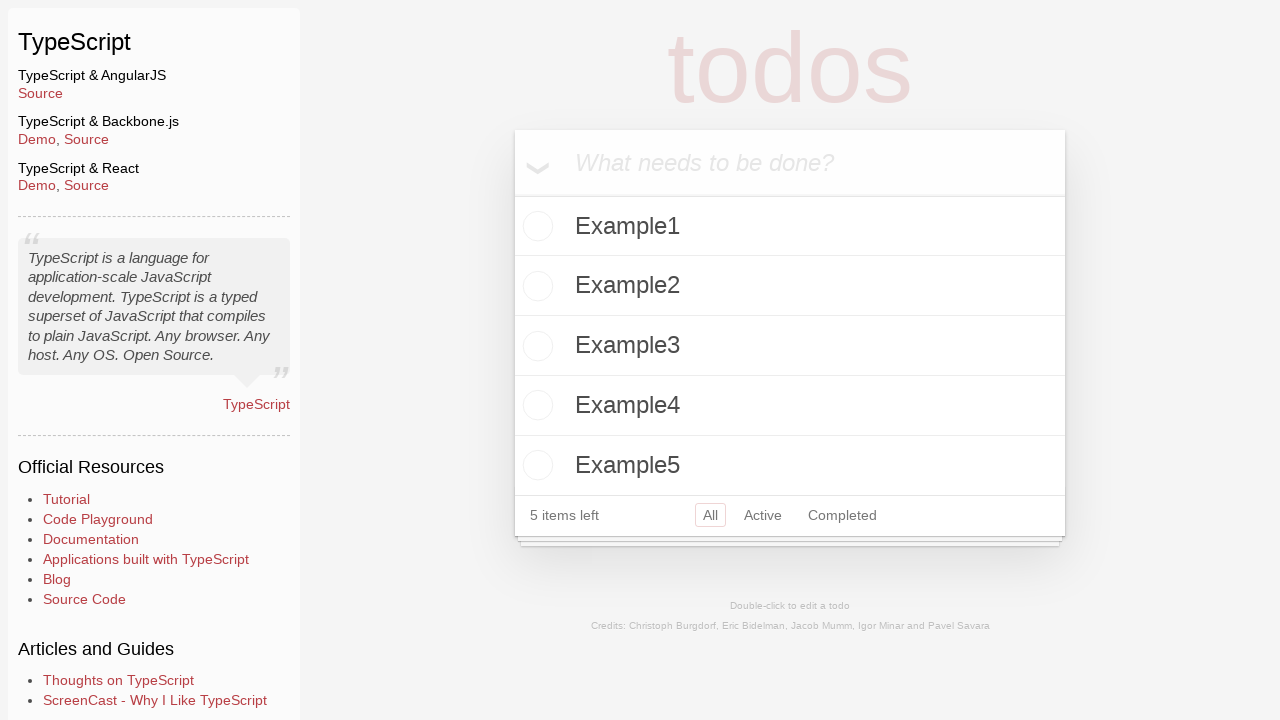

Clicked toggle checkbox for Example1 to mark it complete at (535, 226) on li:has-text('Example1') .toggle
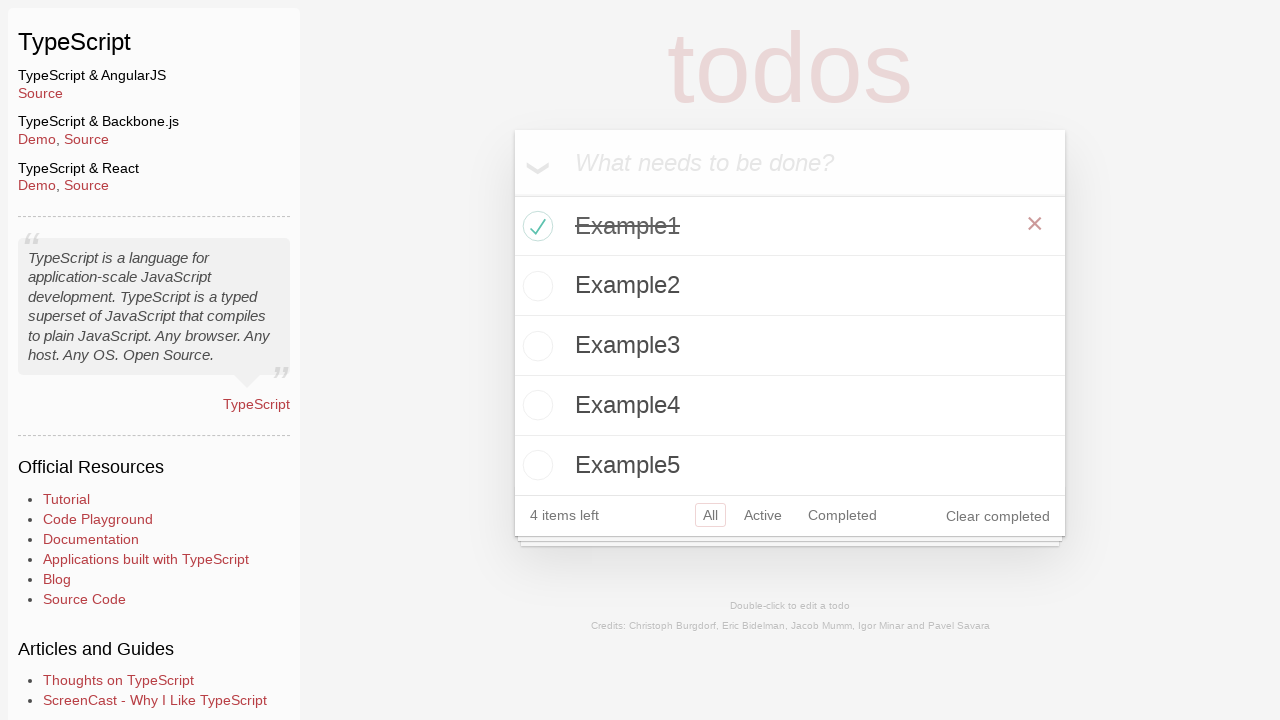

Clicked toggle-all checkbox to mark all remaining todos as complete at (532, 162) on label[for='toggle-all']
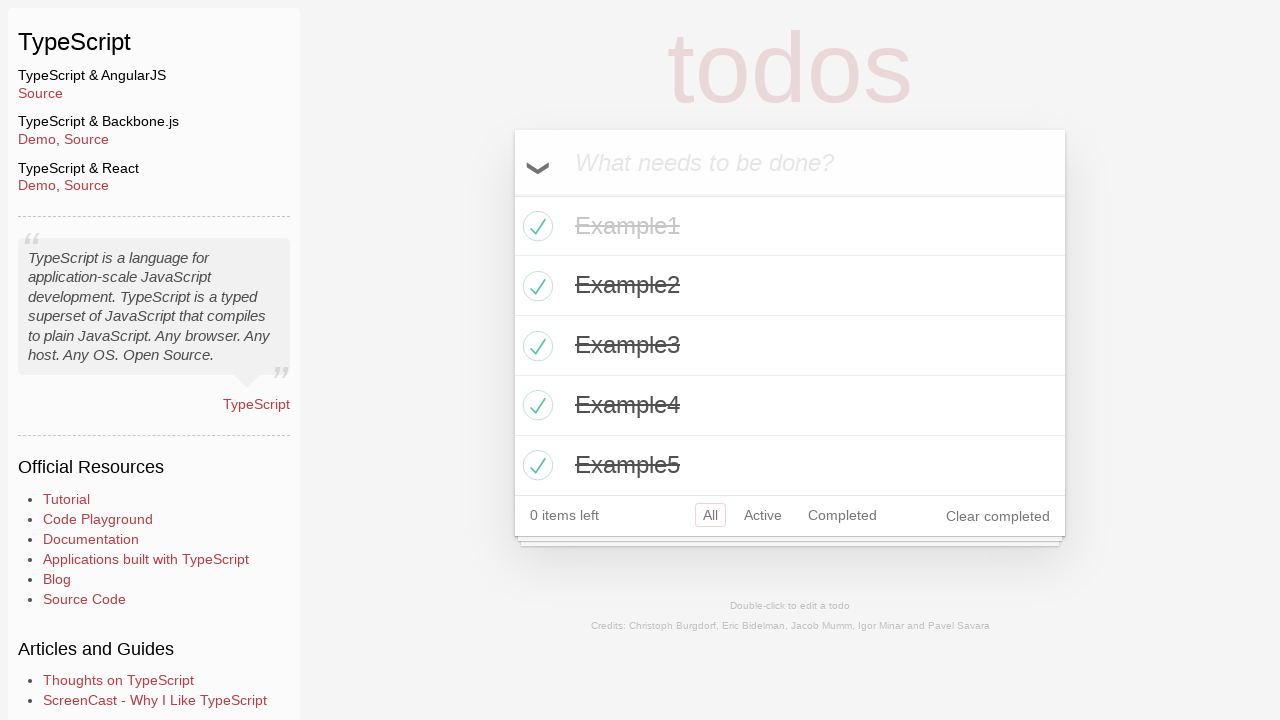

Verified todo 'Example1' is marked as completed
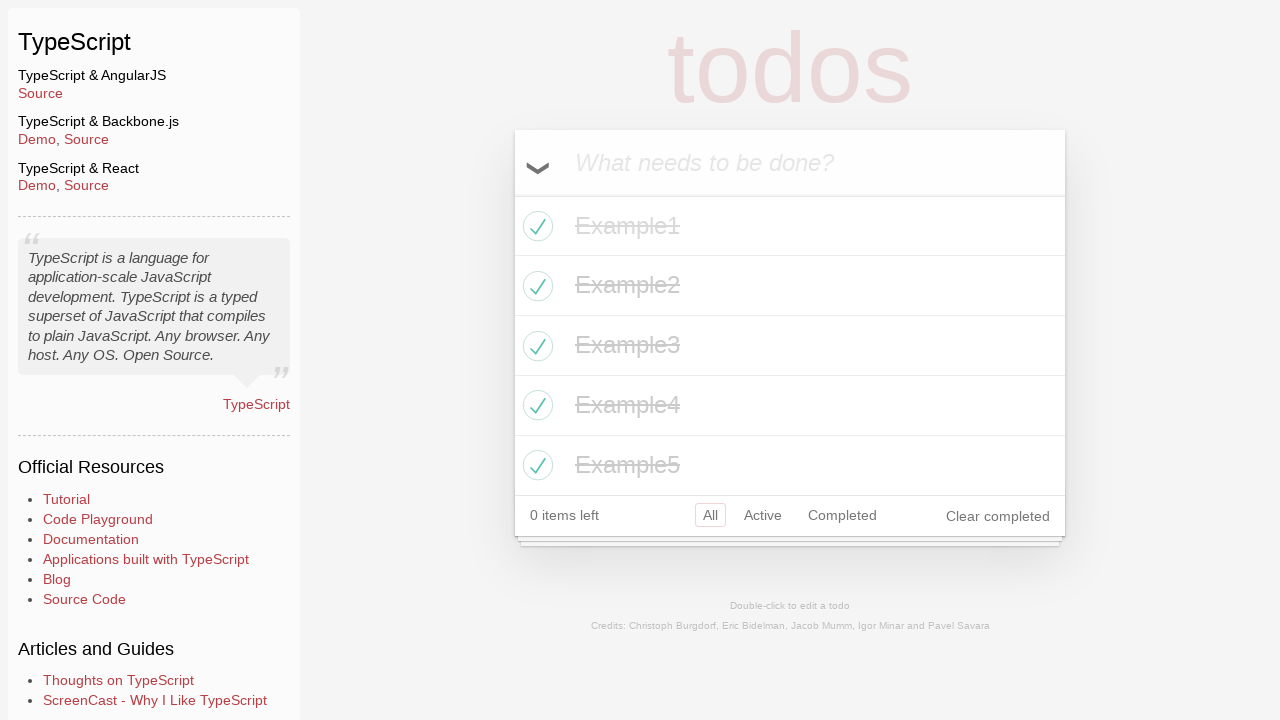

Verified todo 'Example2' is marked as completed
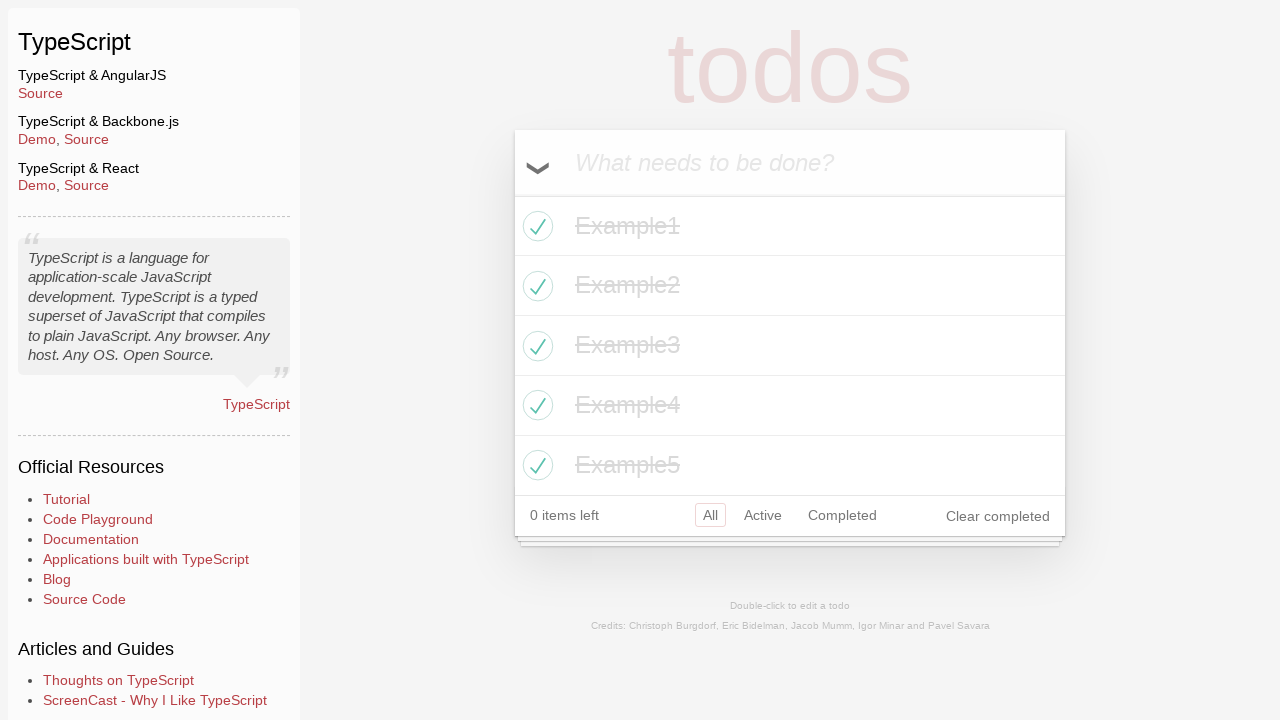

Verified todo 'Example3' is marked as completed
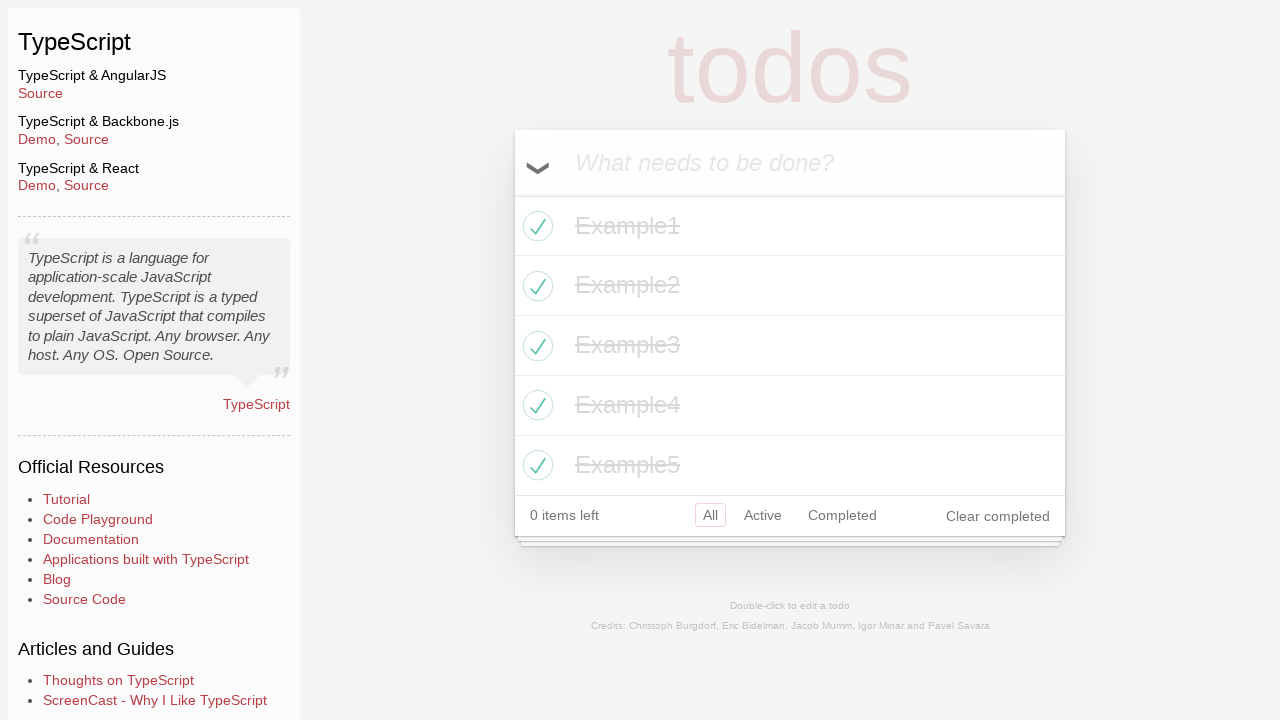

Verified todo 'Example4' is marked as completed
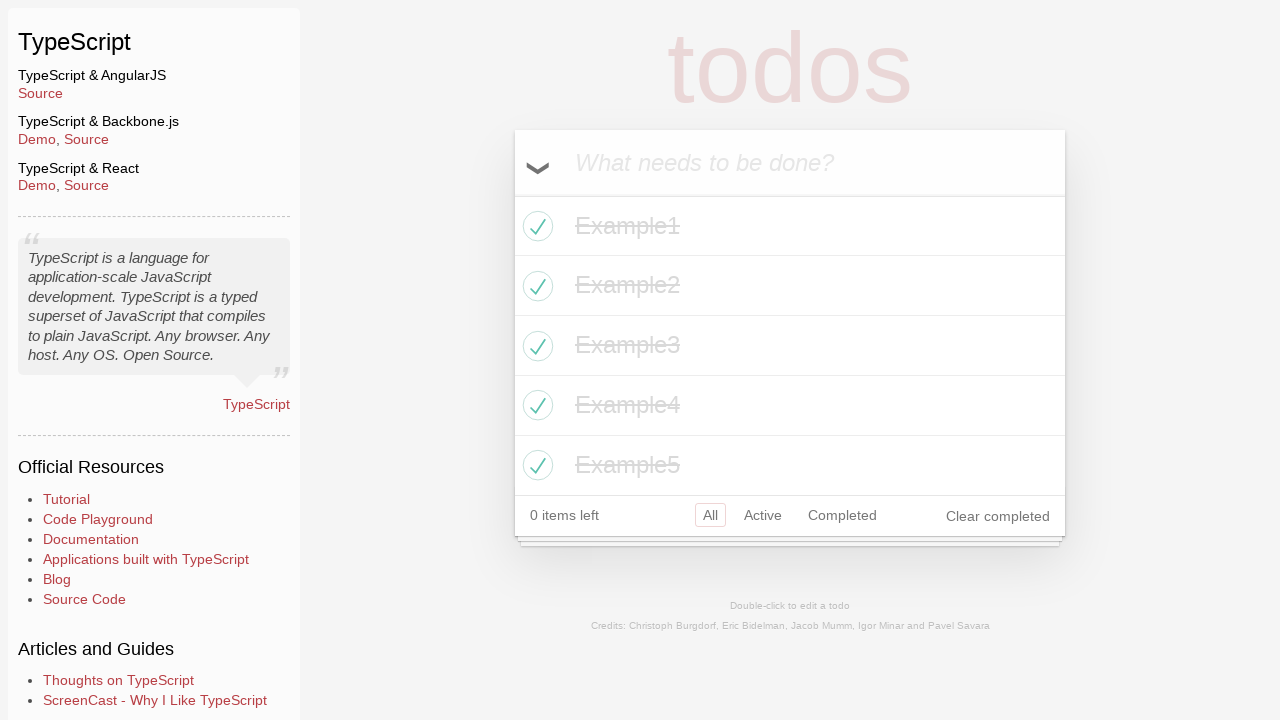

Verified todo 'Example5' is marked as completed
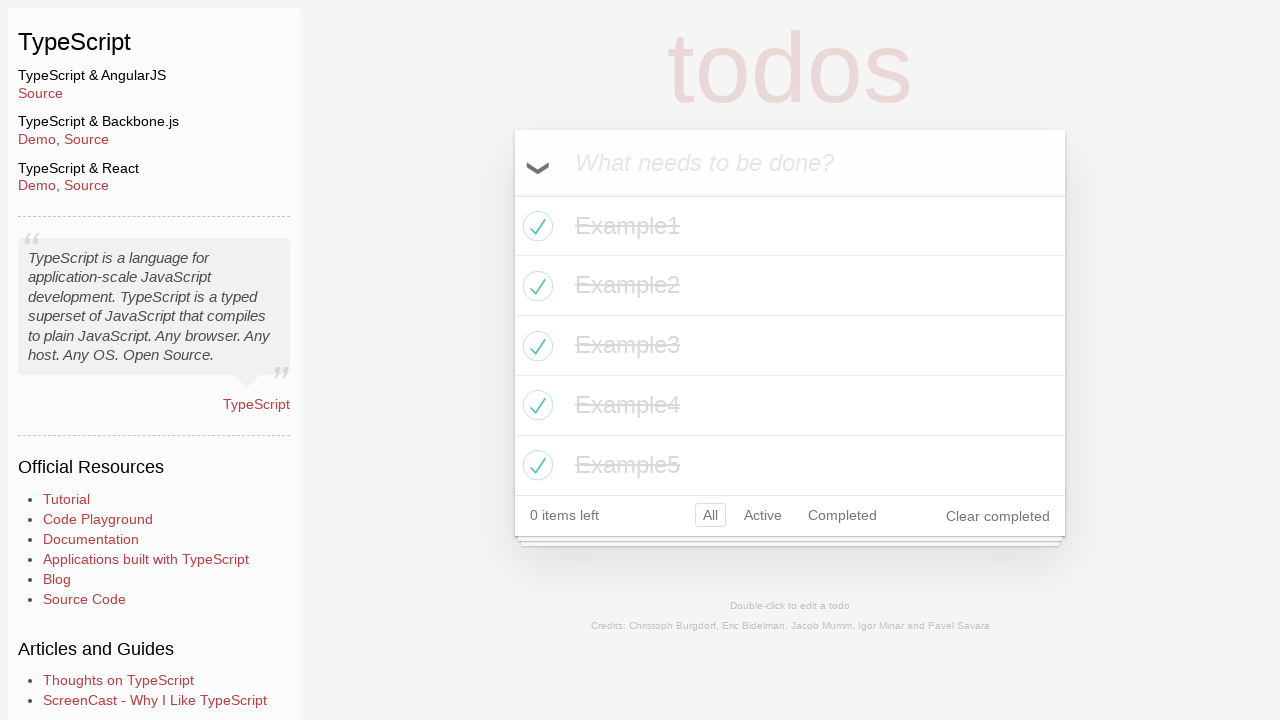

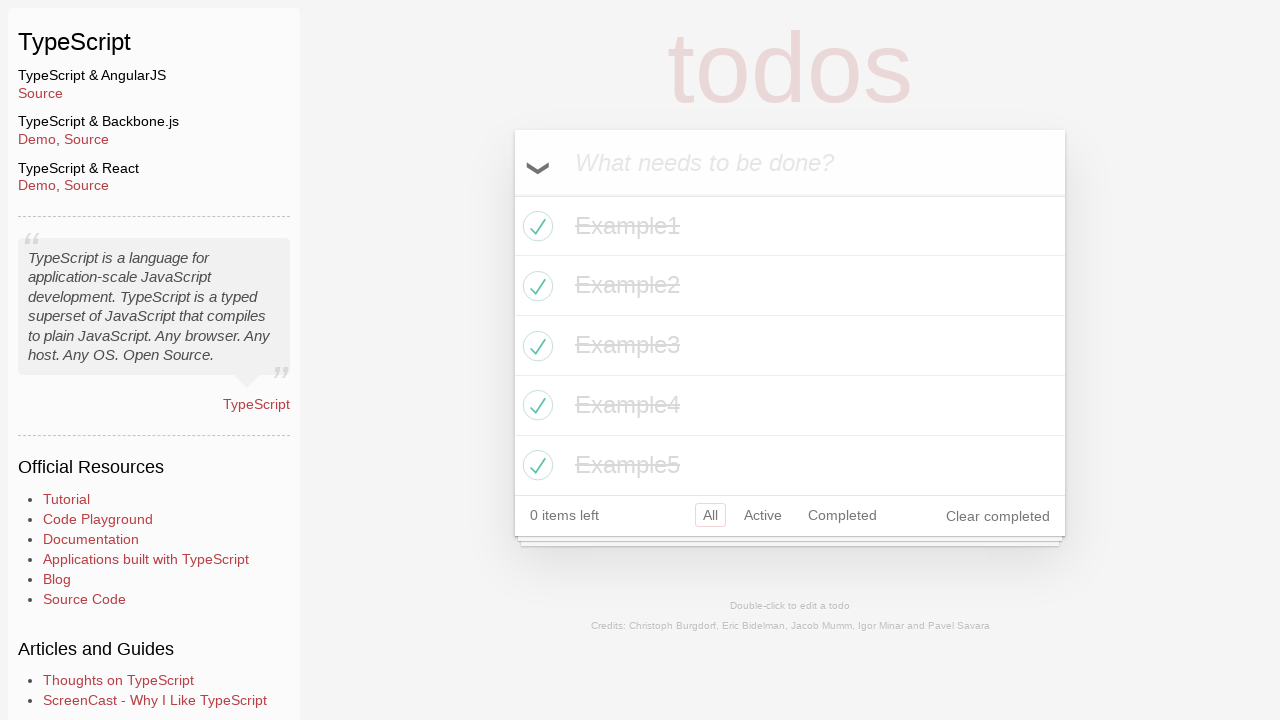